Tests form submission flow by clicking a dynamically calculated link text, filling out a form with personal information (first name, last name, city, country), and submitting it.

Starting URL: http://suninjuly.github.io/find_link_text

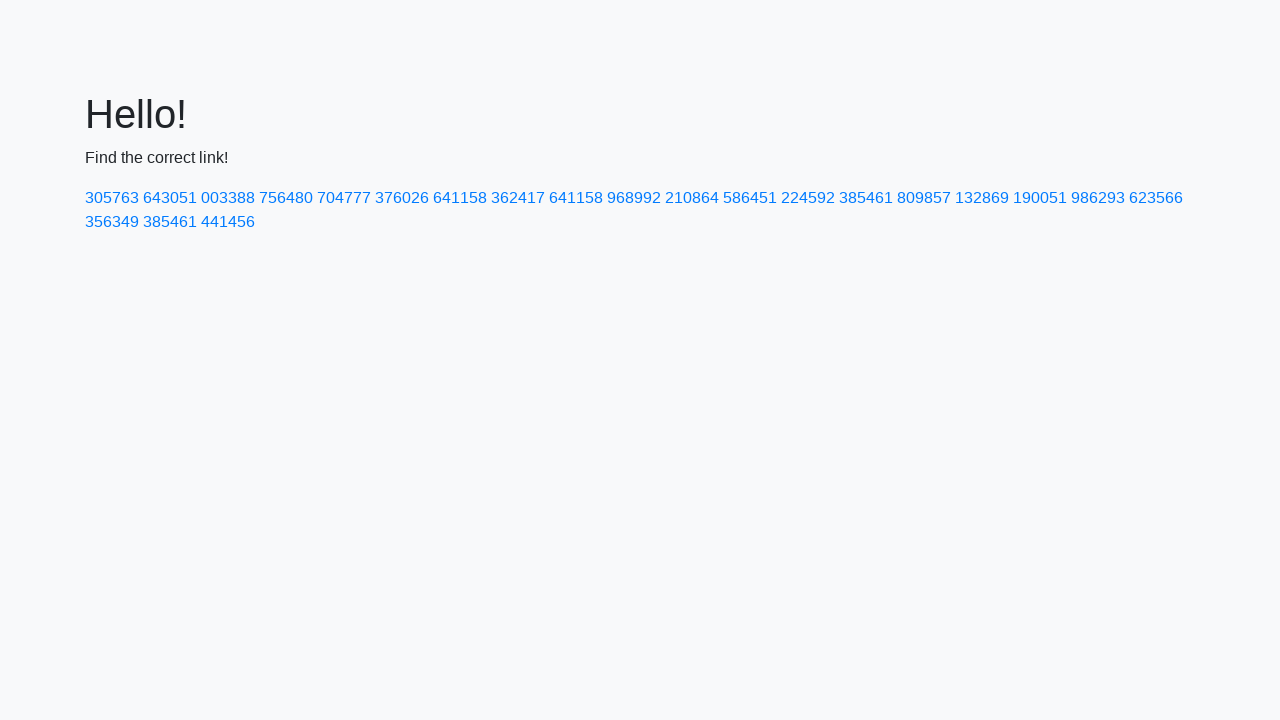

Clicked link with calculated text '224592' at (808, 198) on text=224592
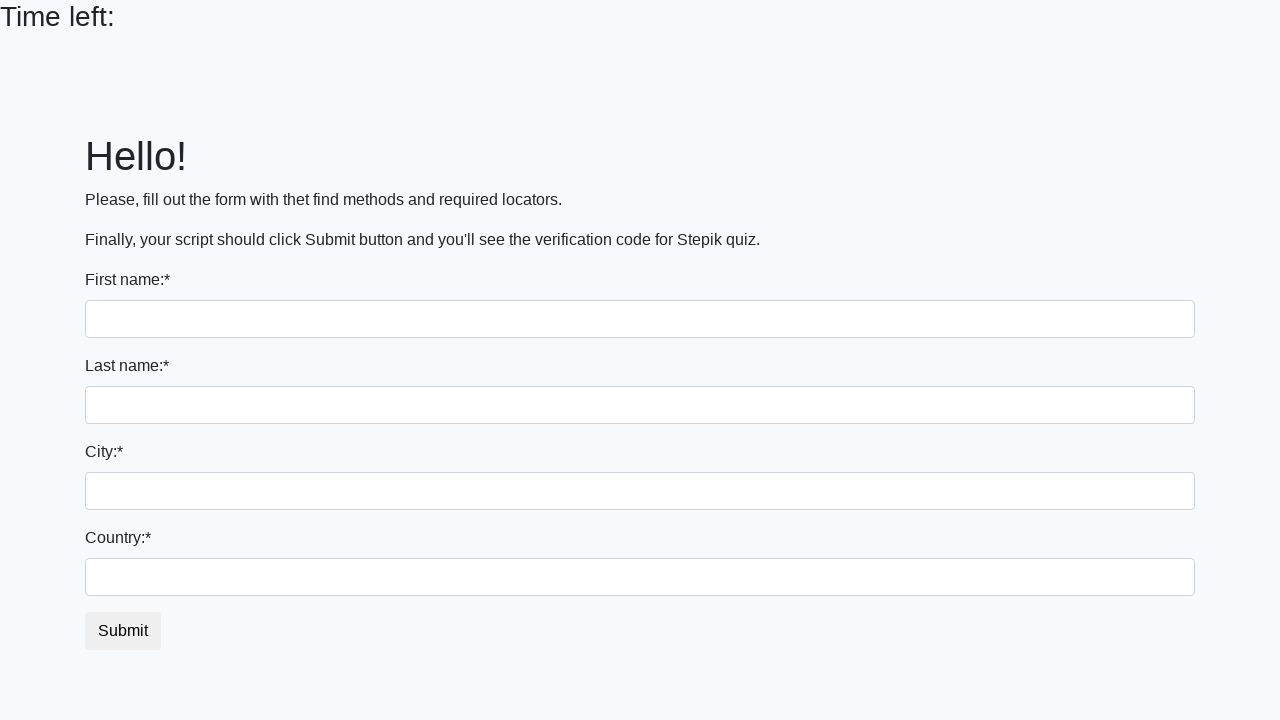

Filled first name field with 'Ivan' on input[name='first_name']
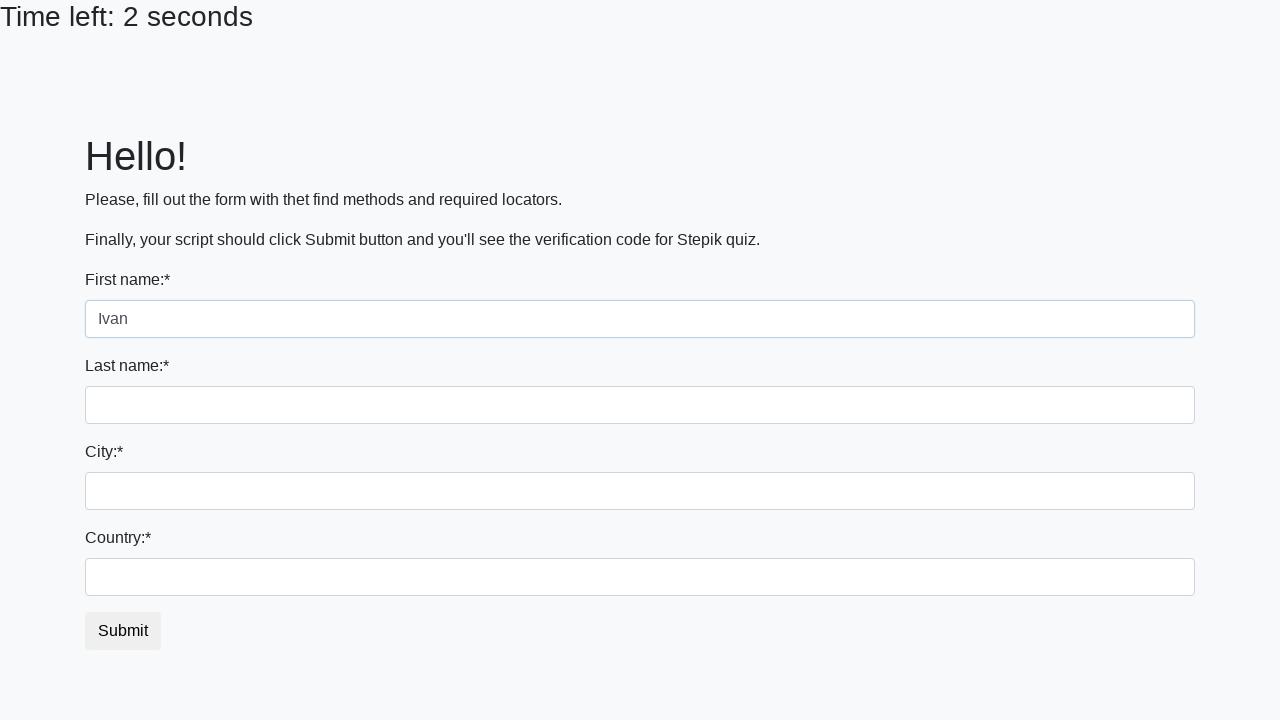

Filled last name field with 'Petrov' on input[name='last_name']
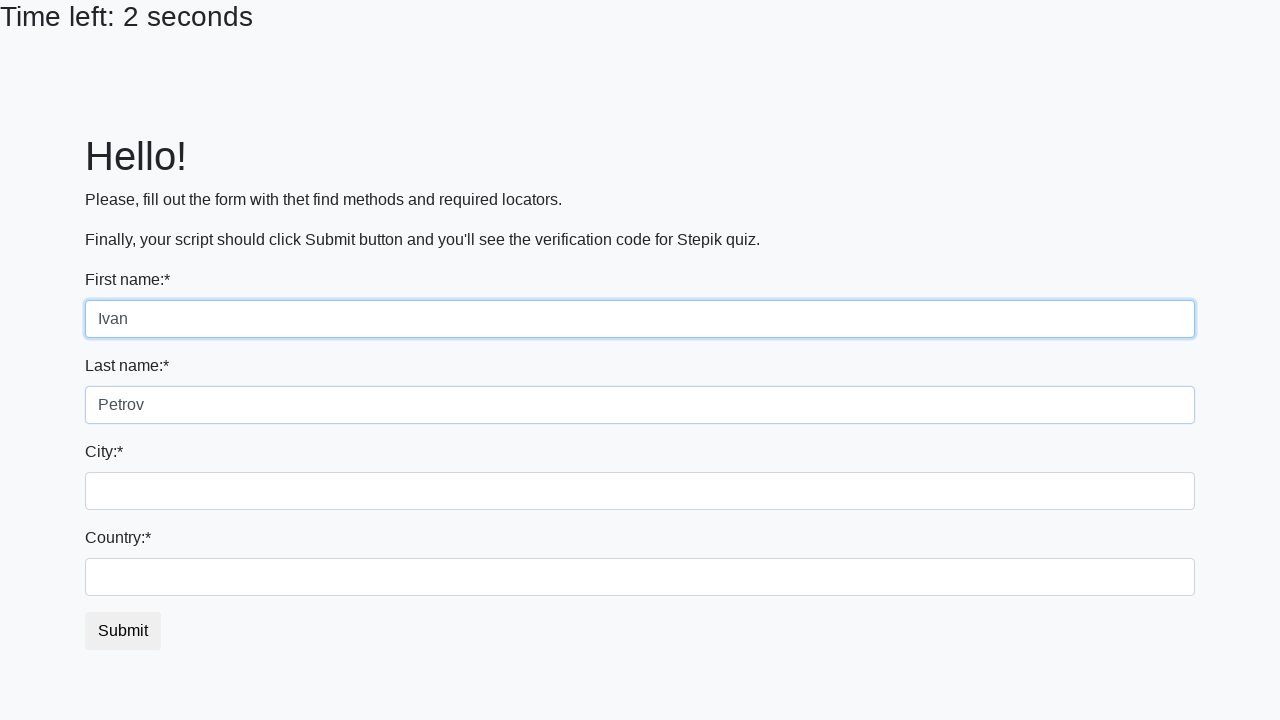

Filled city field with 'Smolensk' on .form-control.city
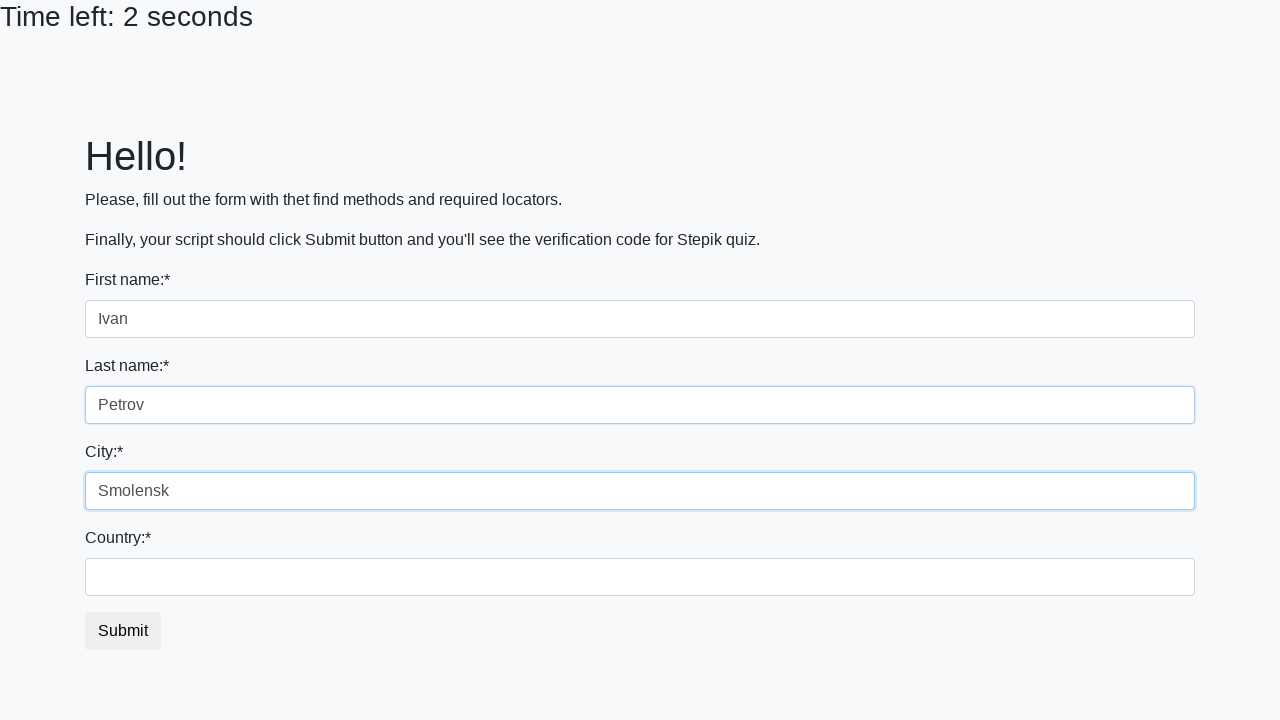

Filled country field with 'Russia' on #country
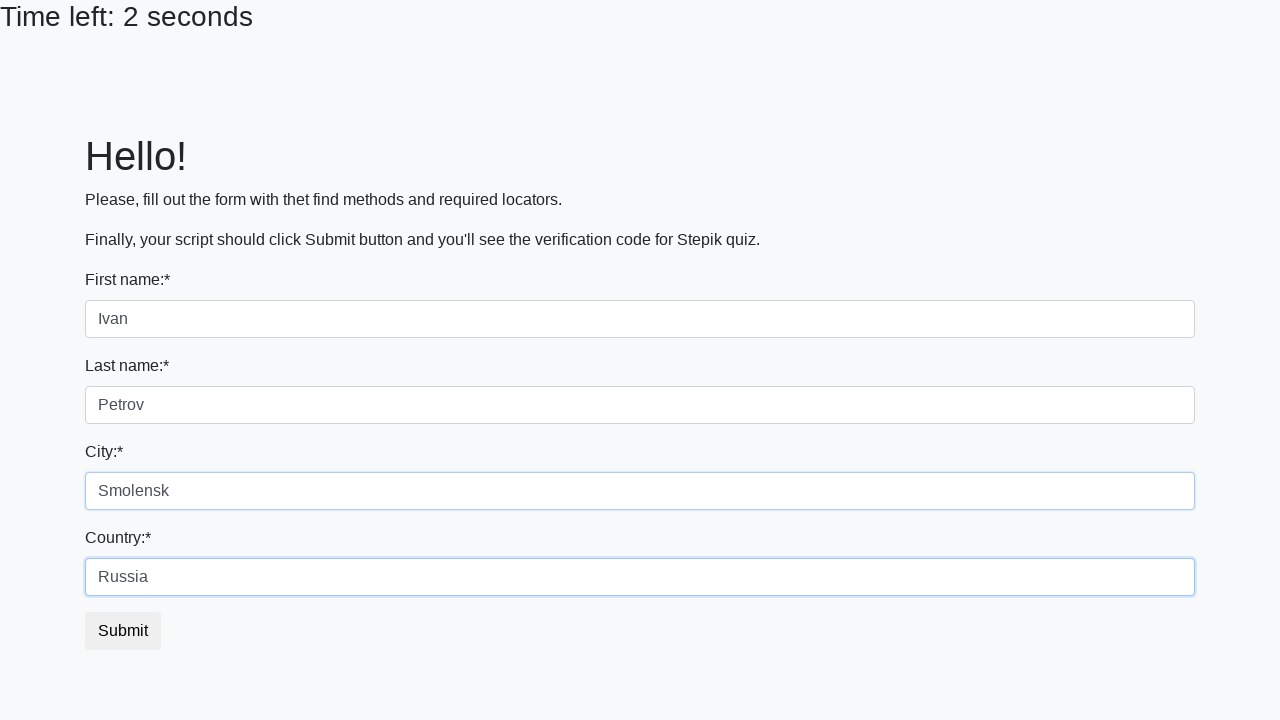

Clicked submit button to submit form at (123, 631) on button.btn
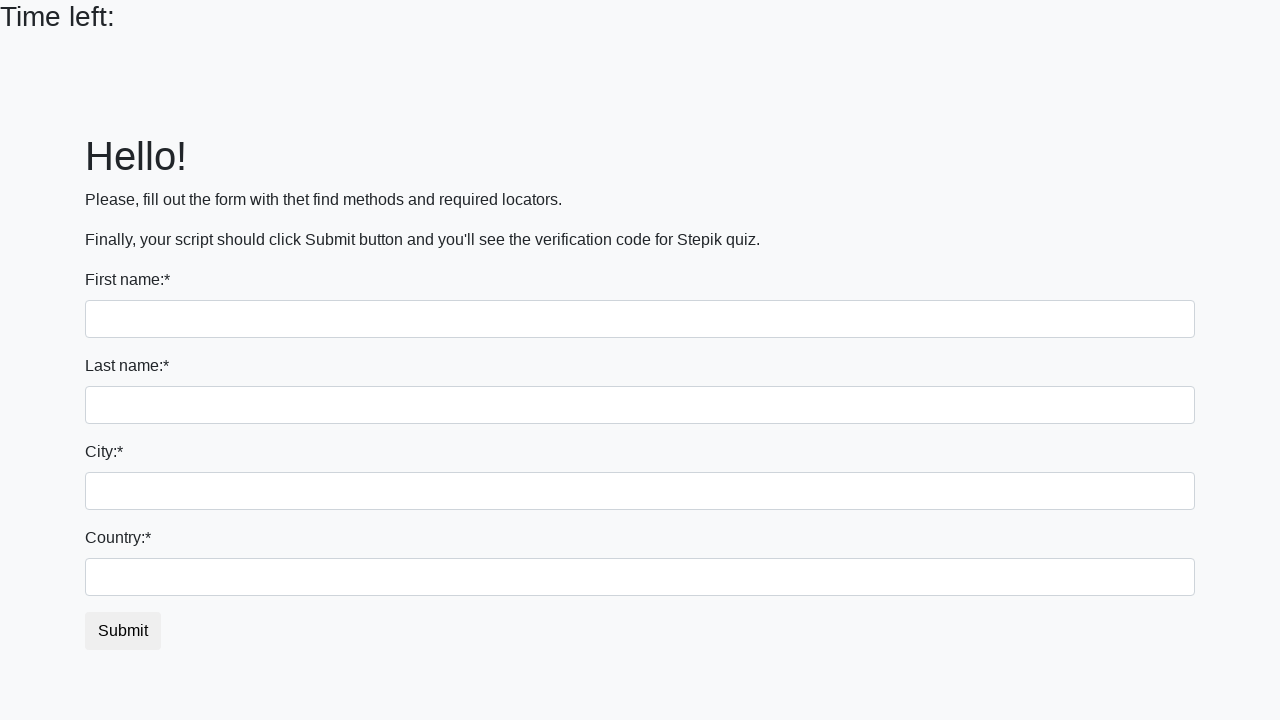

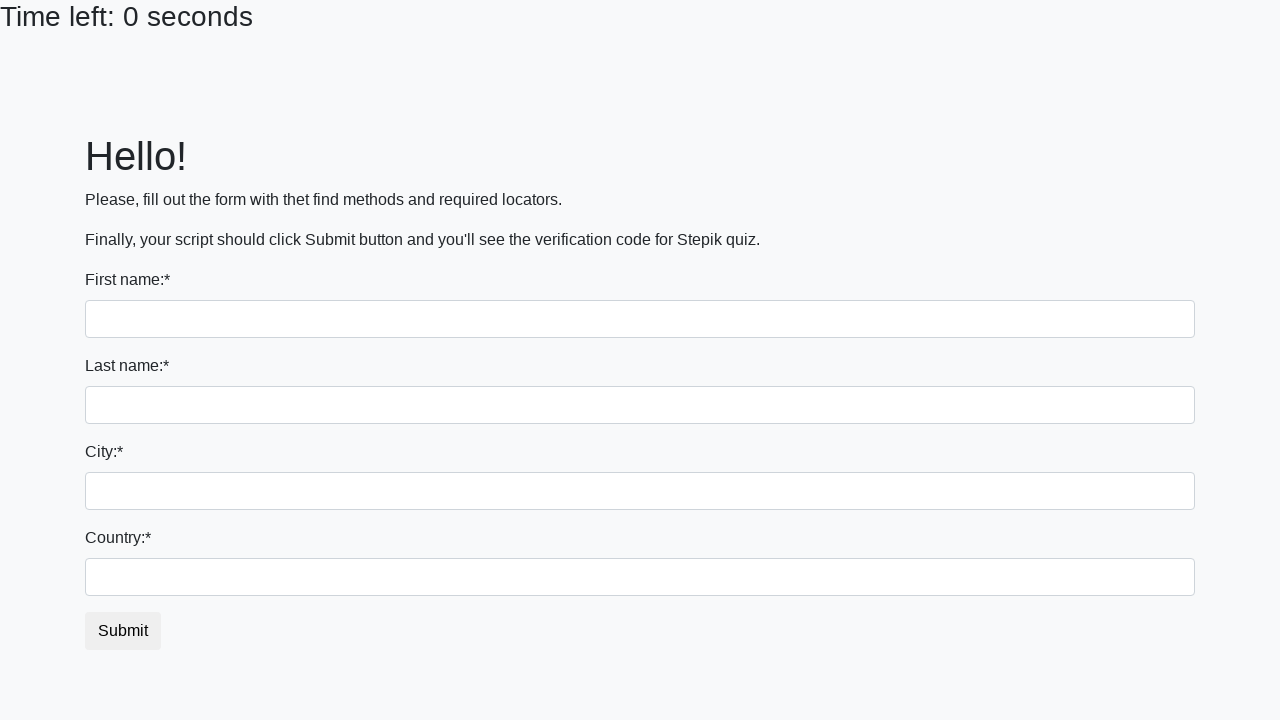